Tests the 'Skip to main content' accessibility feature by pressing Tab to reveal the skip link, clicking it with JavaScript, then using Shift+Tab to verify the booking menu reappears

Starting URL: https://www.booking.com

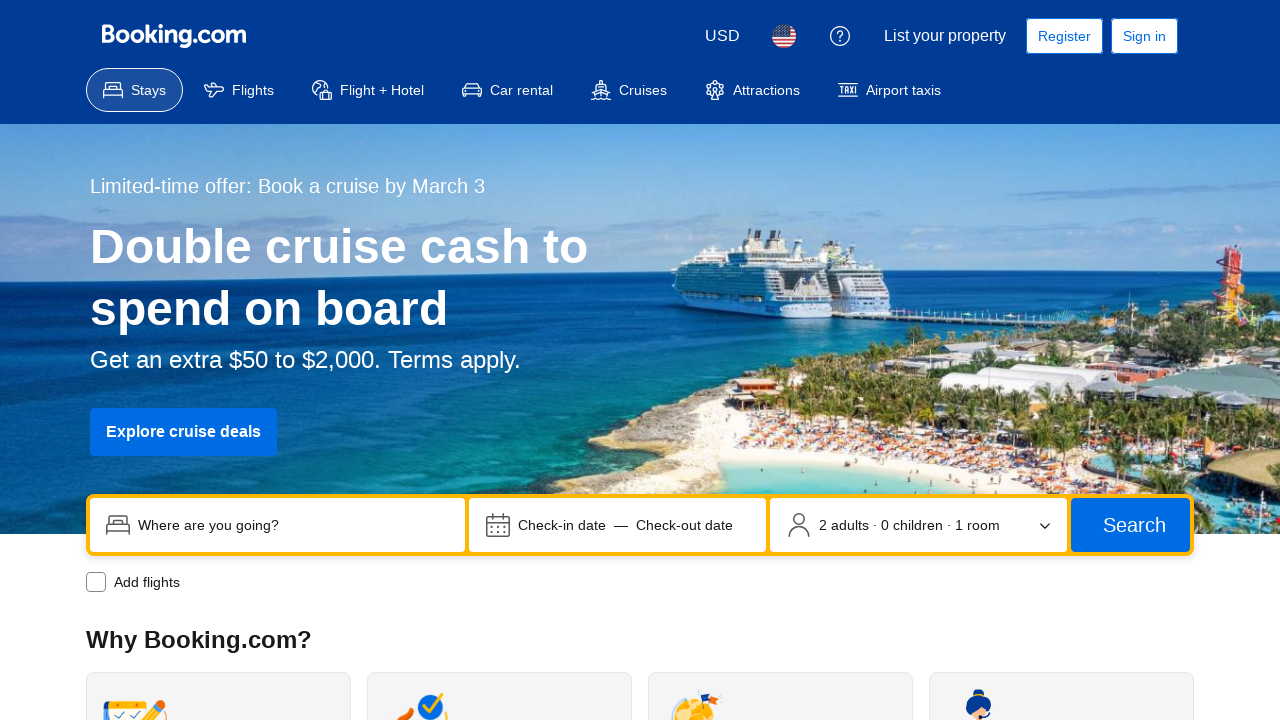

Pressed Tab key to reveal Skip to main content button
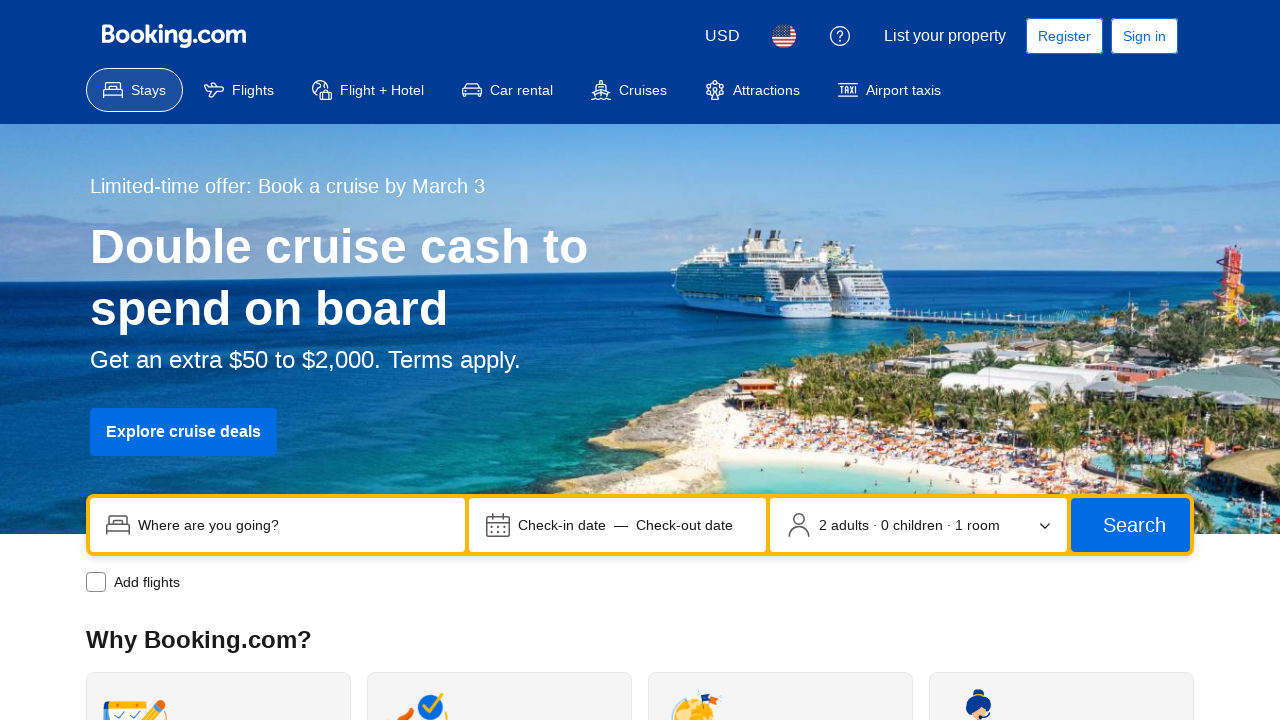

Waited for skip button to become visible
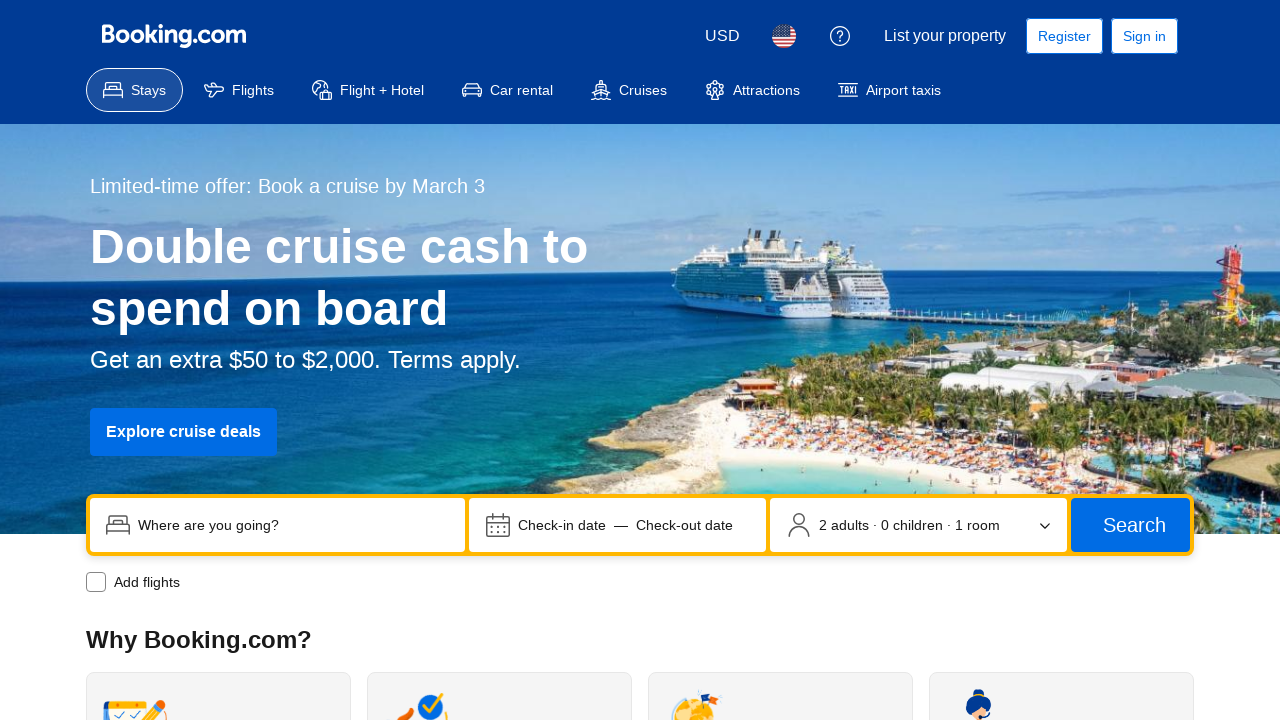

Clicked 'Skip to main content' button using JavaScript
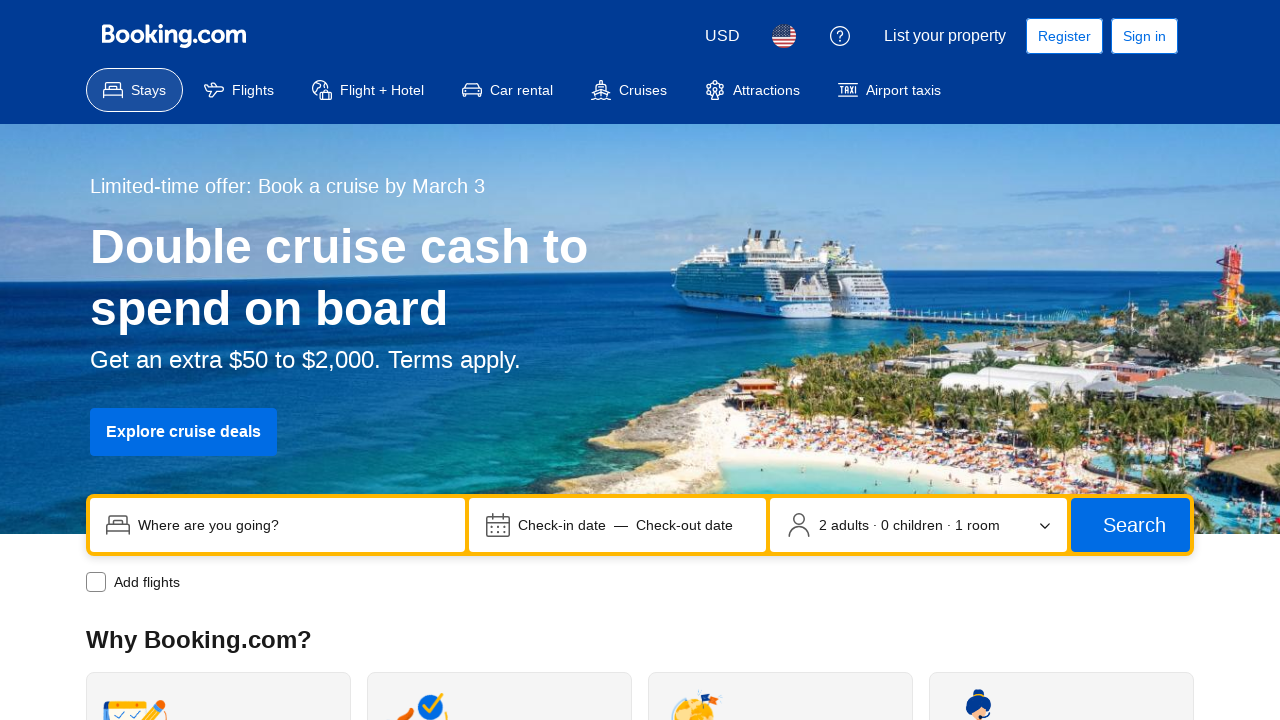

Waited for focus to shift to main content
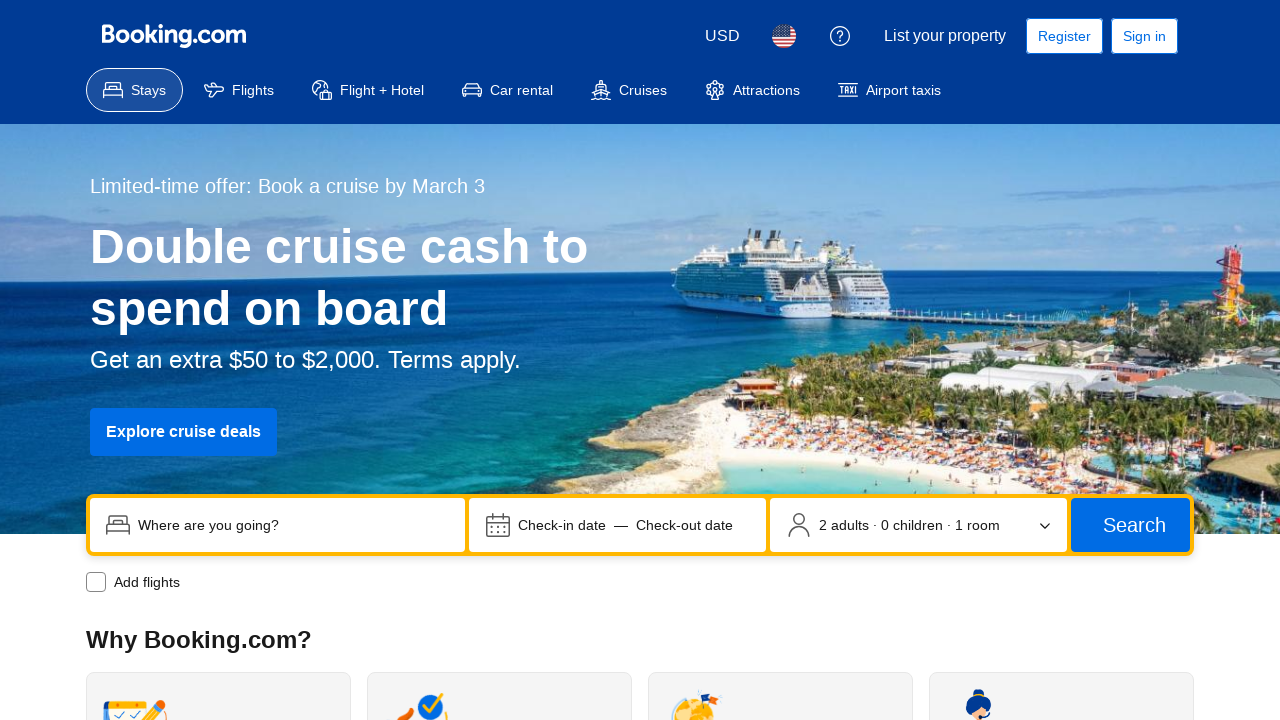

Pressed Shift+Tab to navigate back to booking menu
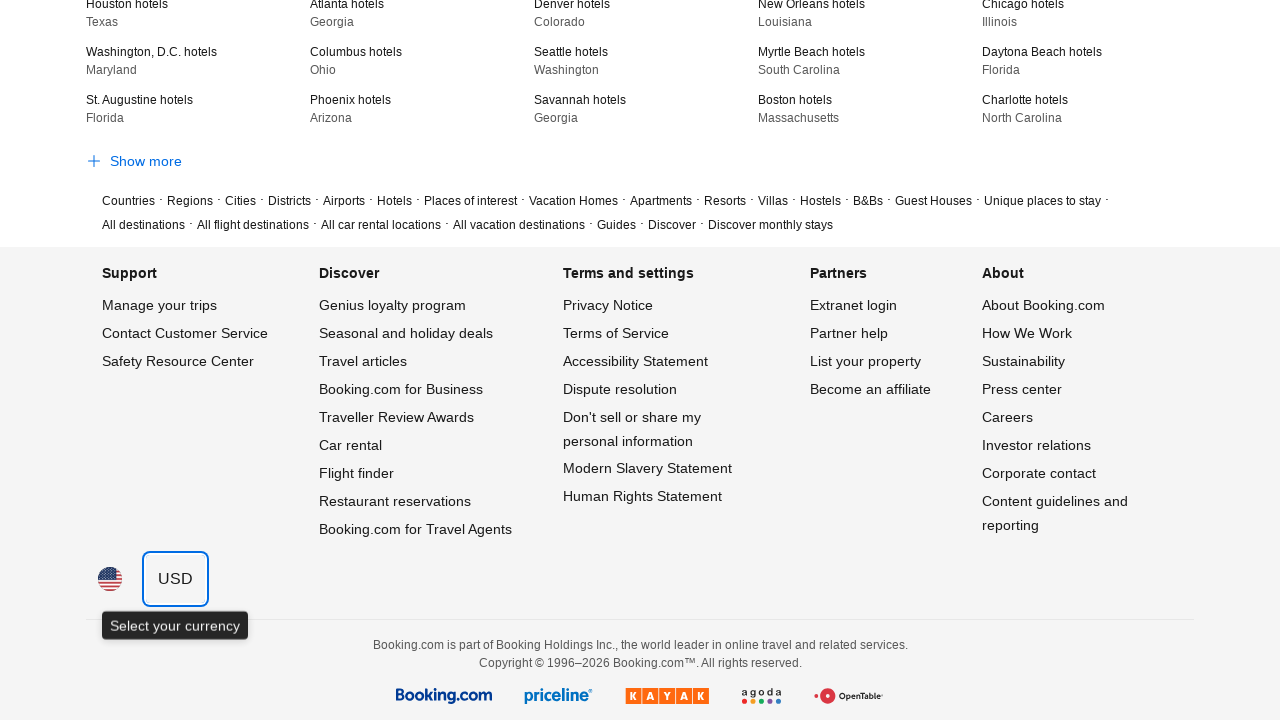

Waited to verify booking menu reappears
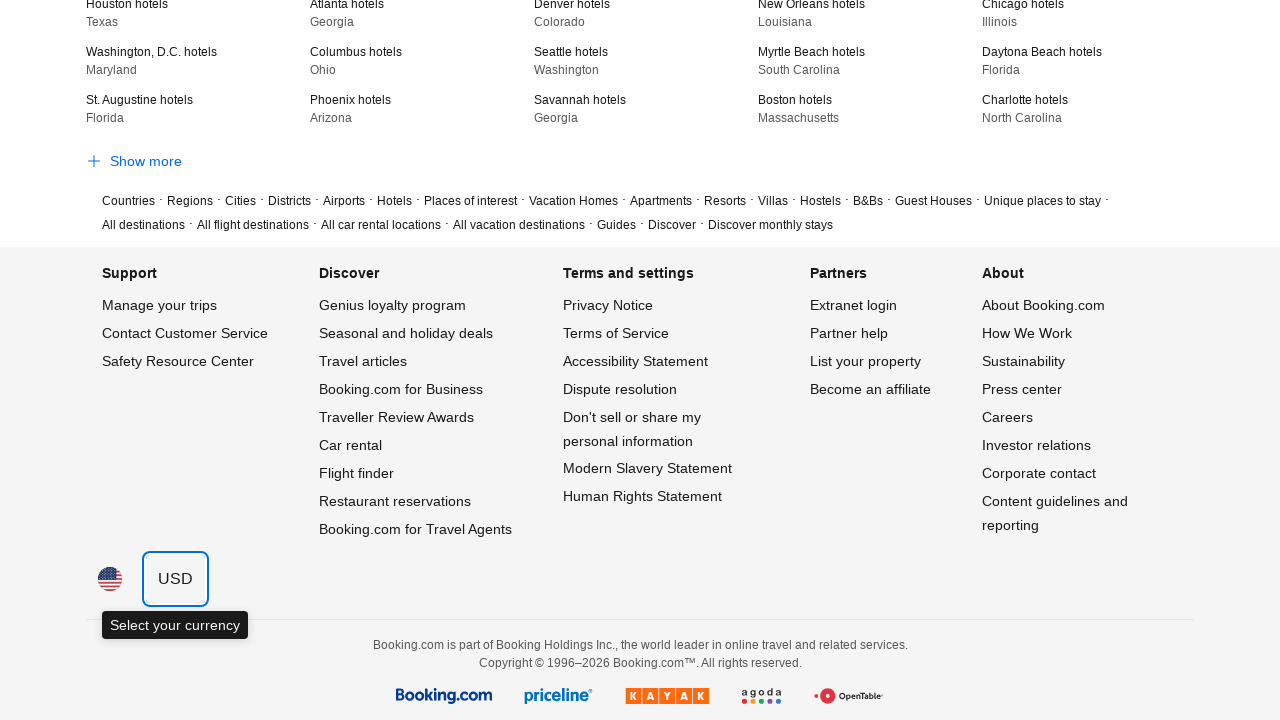

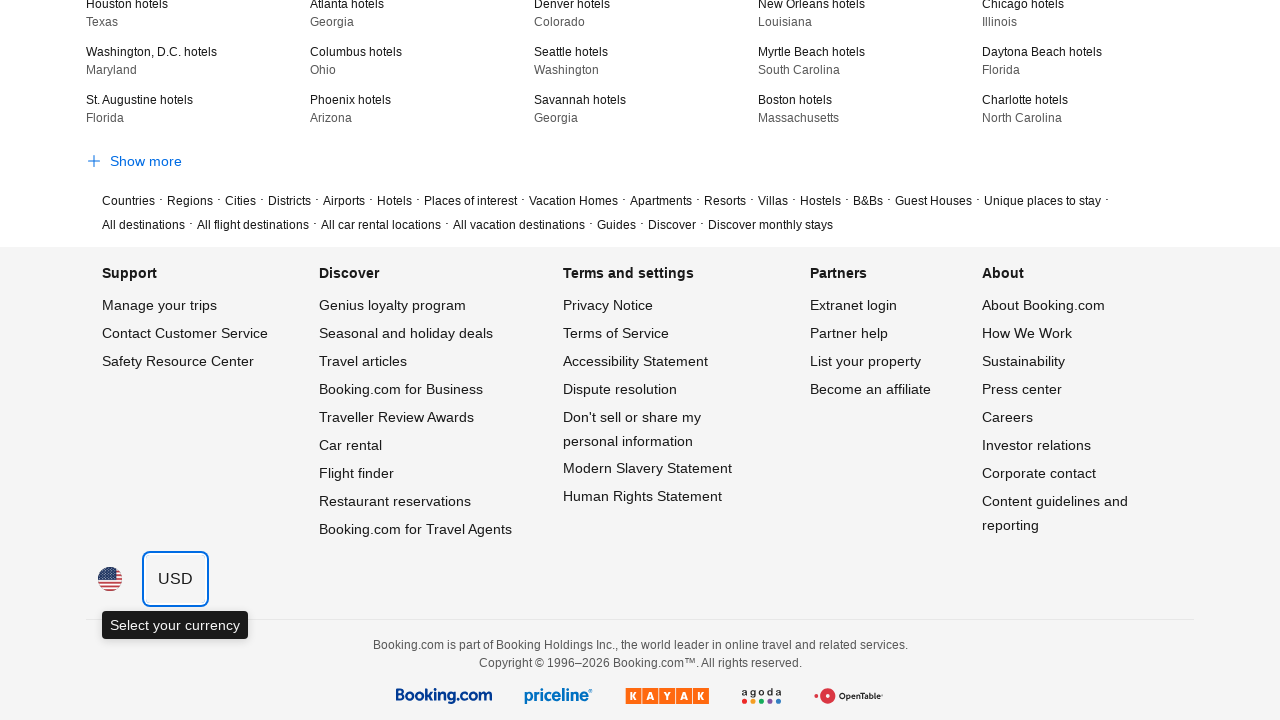